Tests browser window handling functionality by clicking a button that opens a new window and switching to it

Starting URL: https://demoqa.com/browser-windows

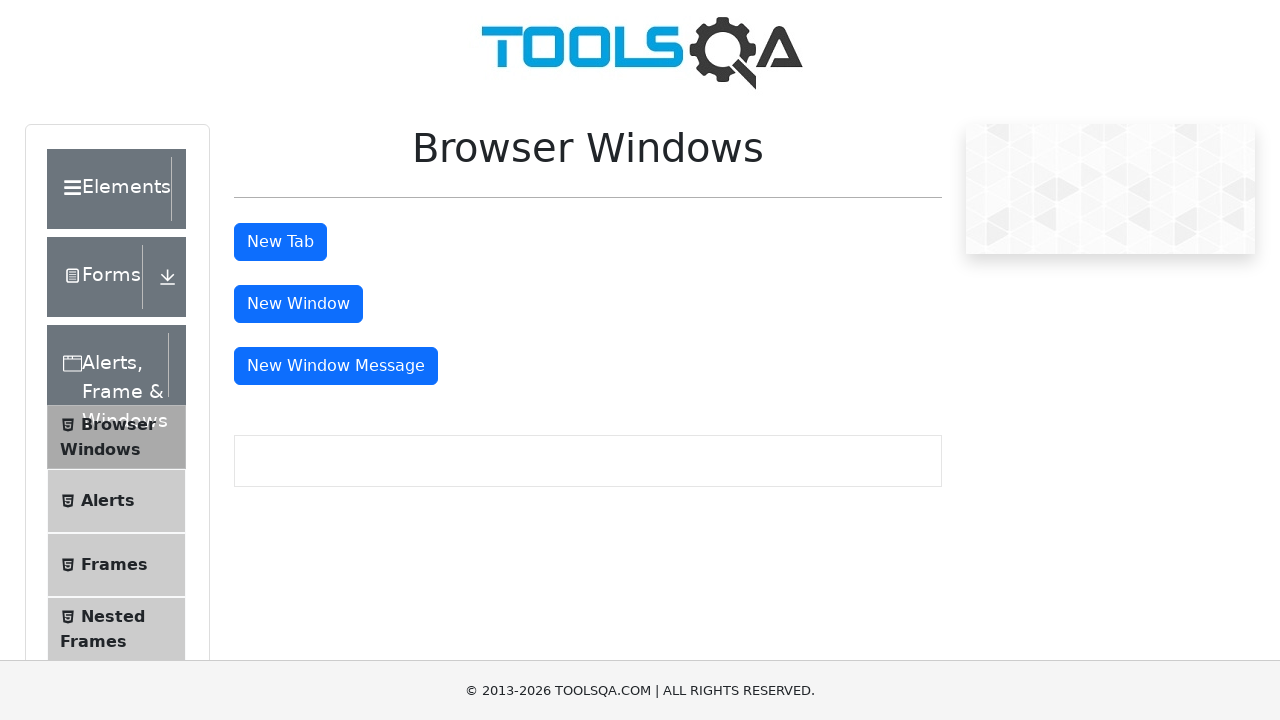

Clicked 'New Window' button to open a new browser window at (298, 304) on #windowButton
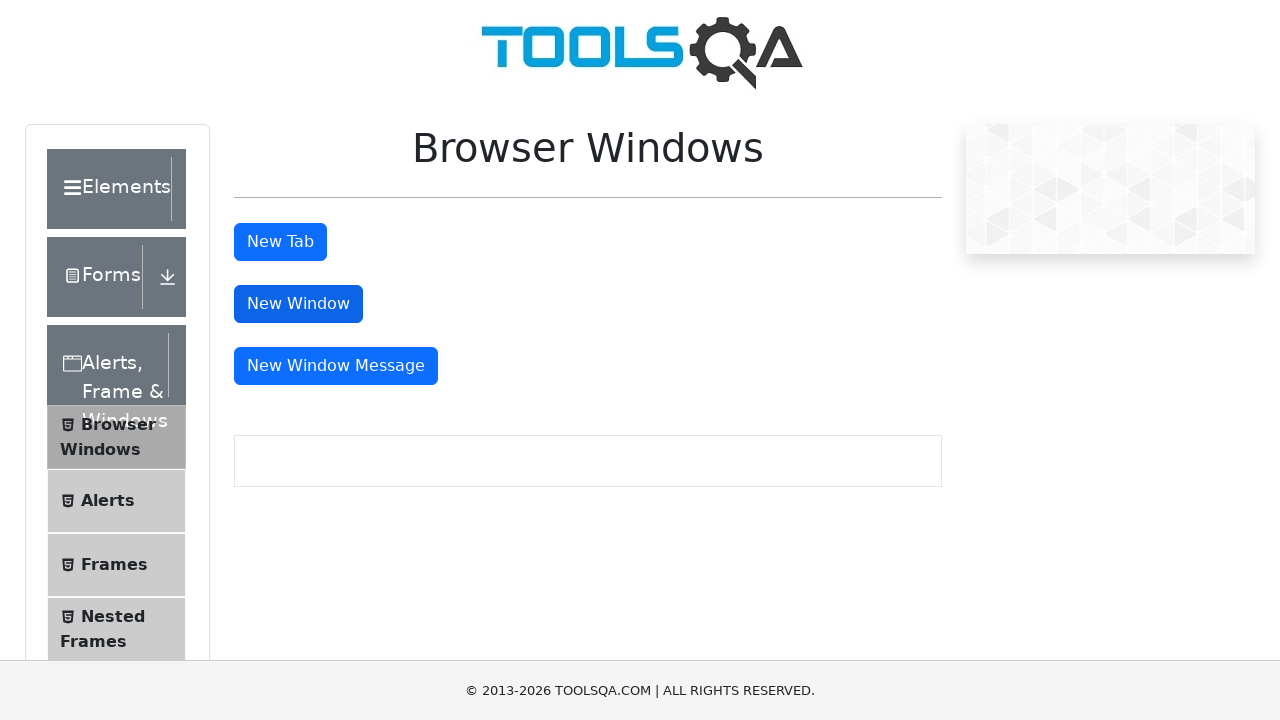

Captured new window page object
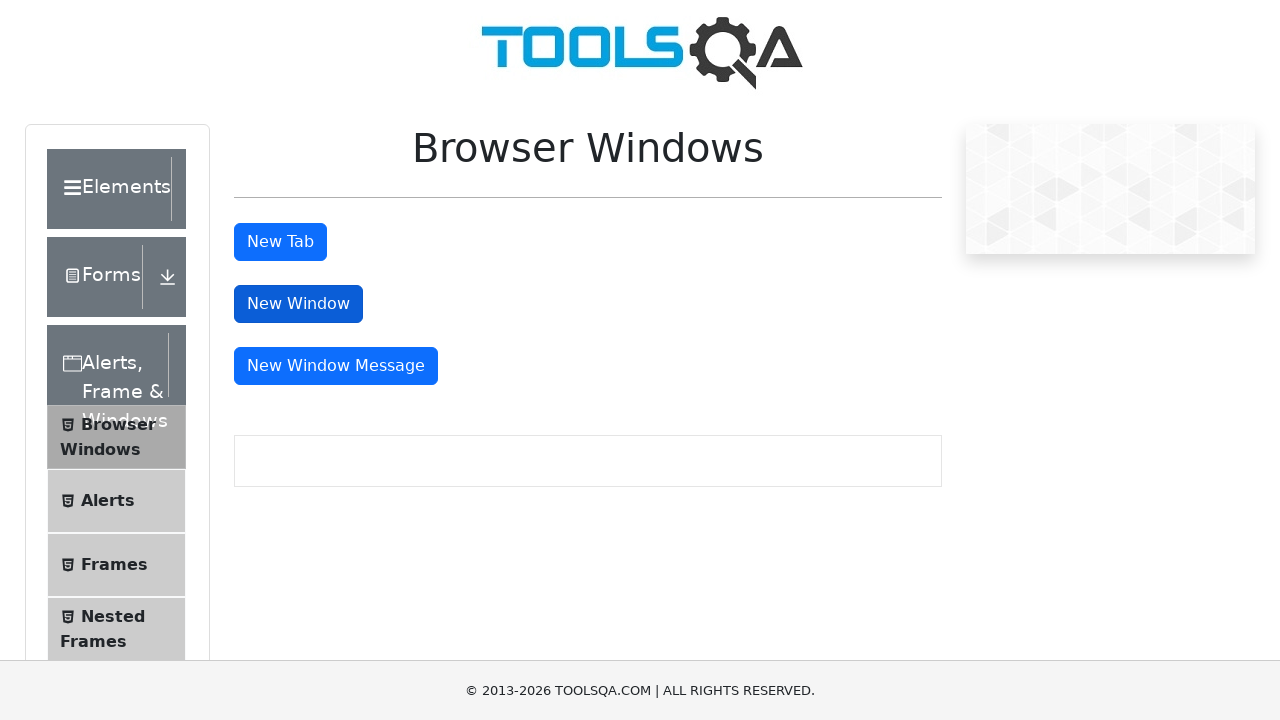

New window loaded and ready
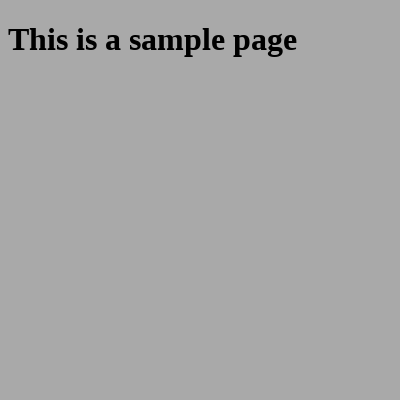

Verified new window URL: https://demoqa.com/sample
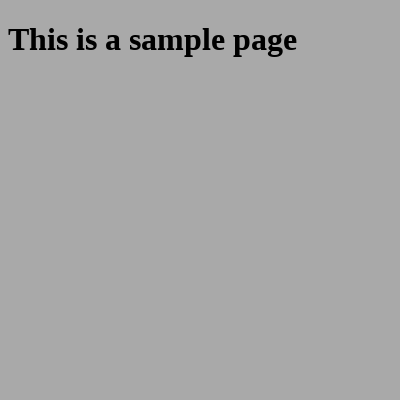

Verified new window title: <bound method Page.title of <Page url='https://demoqa.com/sample'>>
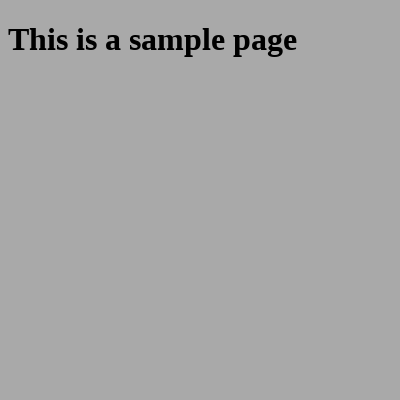

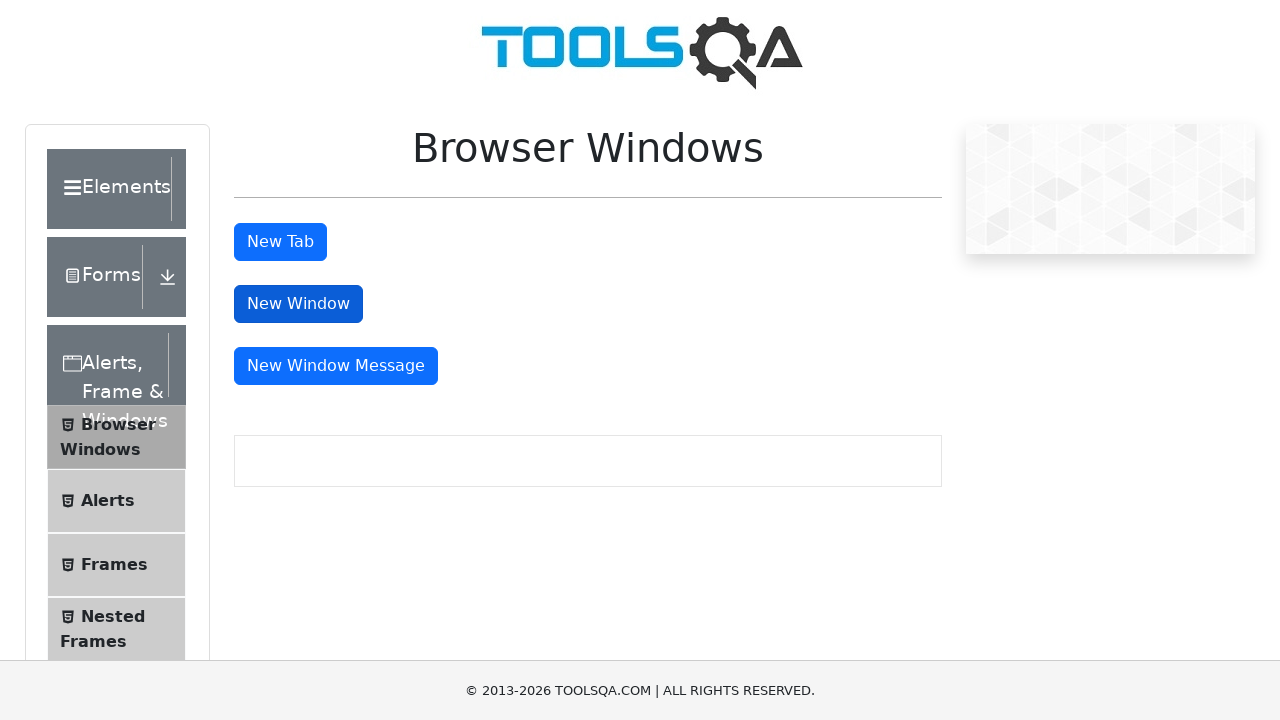